Navigates to a test homepage and verifies the page loads by checking for an h1 element, then retrieves the page title and URL.

Starting URL: https://kristinek.github.io/site/

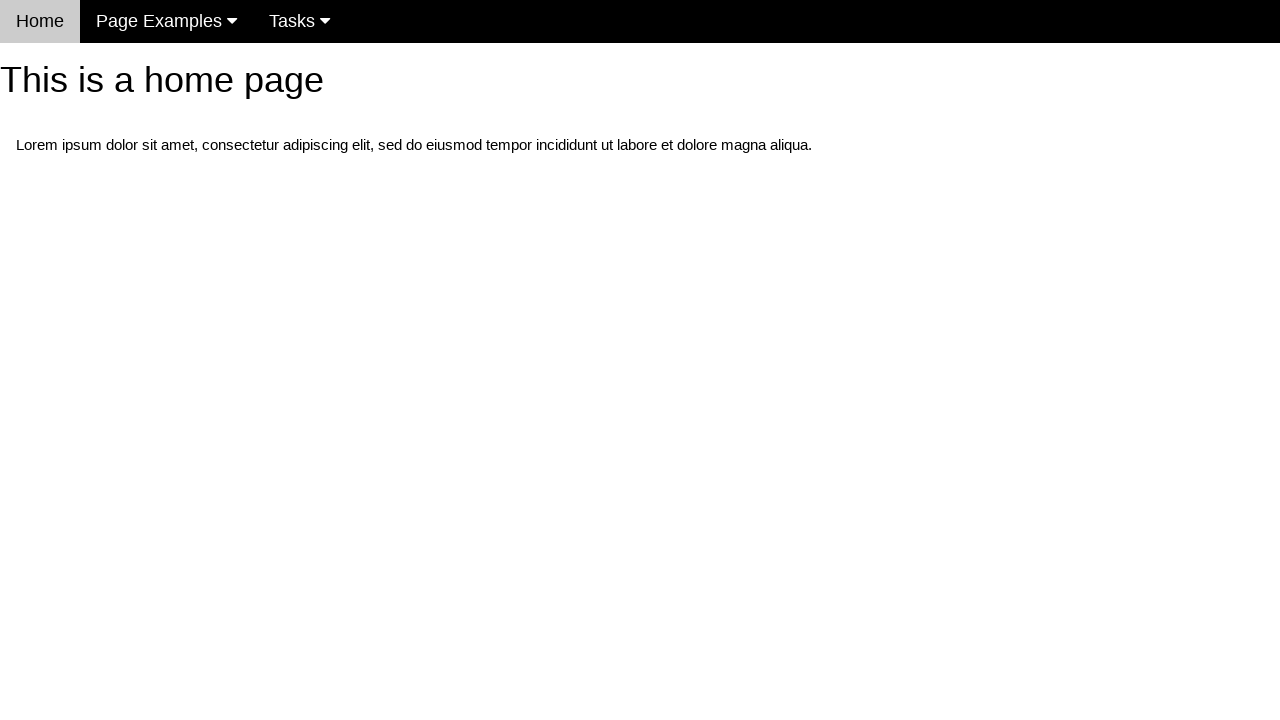

Navigated to homepage at https://kristinek.github.io/site/
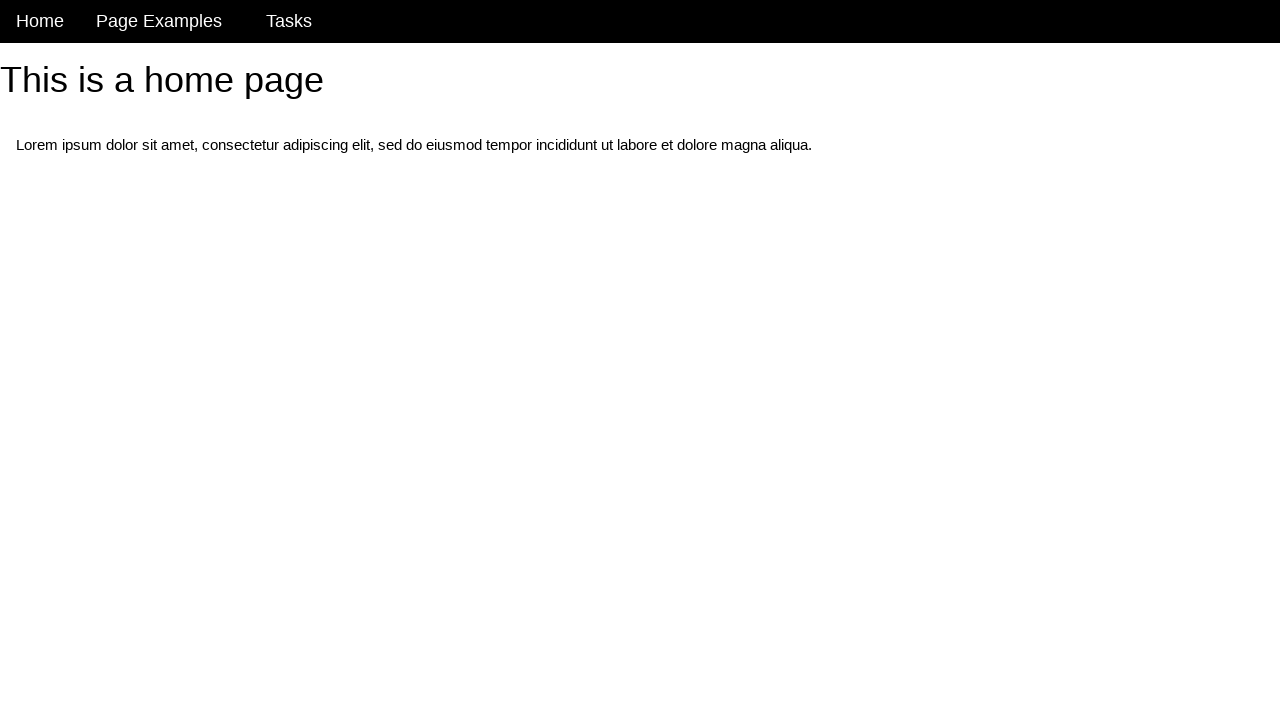

H1 element became visible on the page
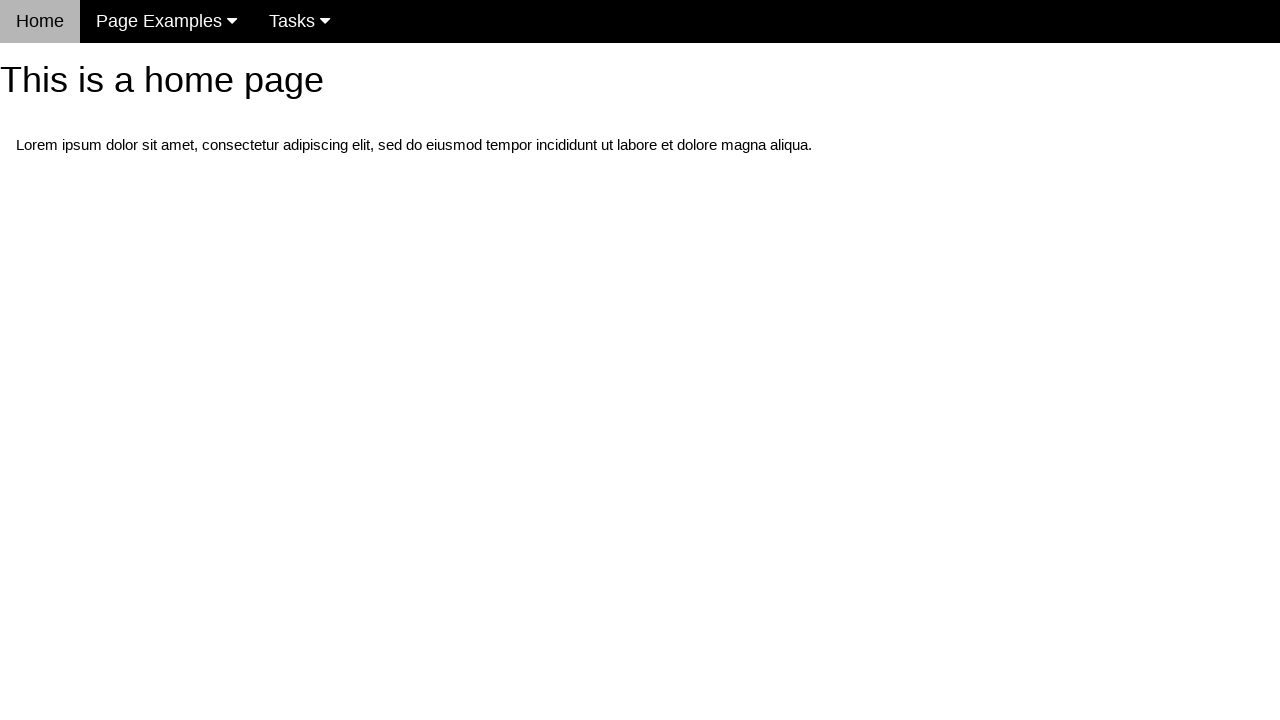

Retrieved page title: 'Home Page for this site'
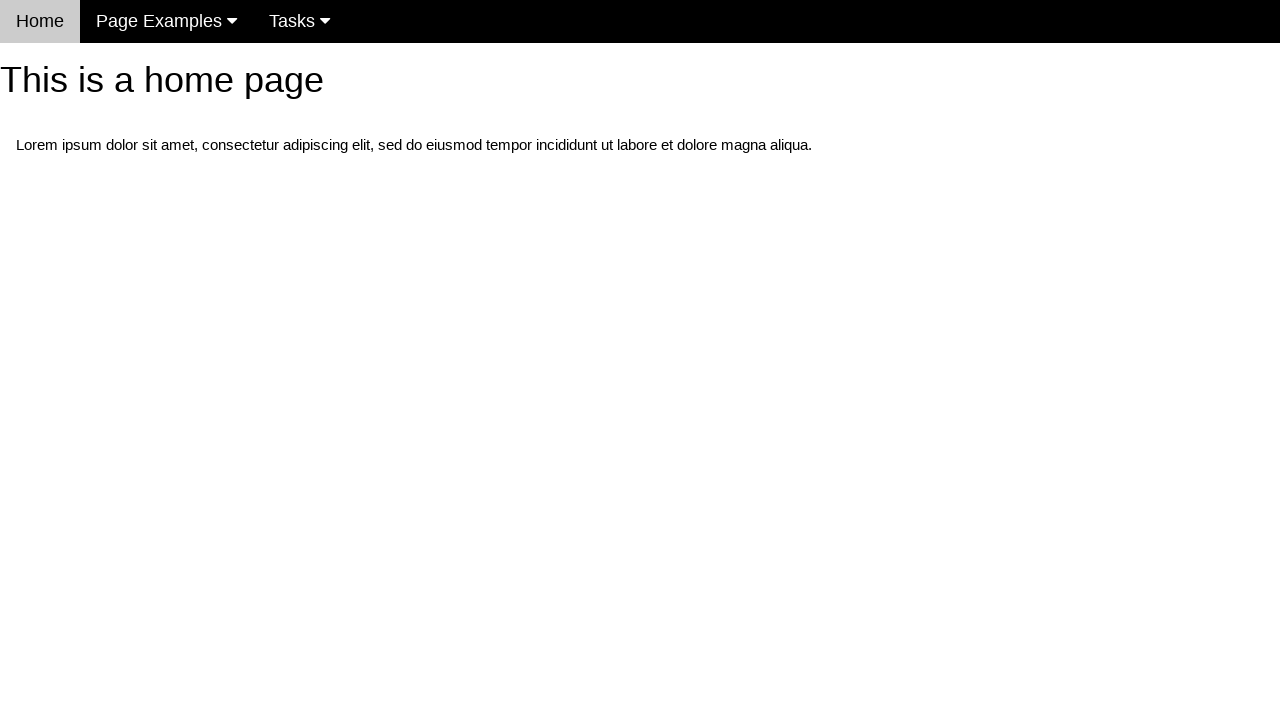

Retrieved current URL: 'https://kristinek.github.io/site/'
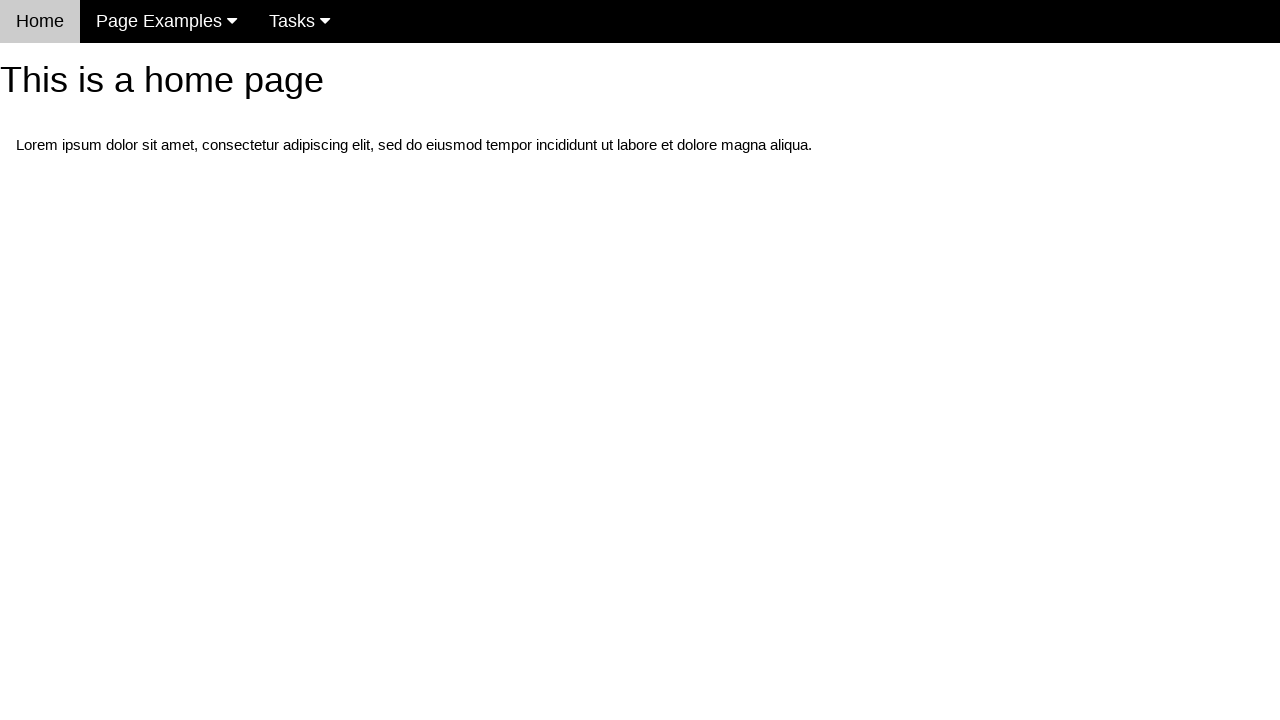

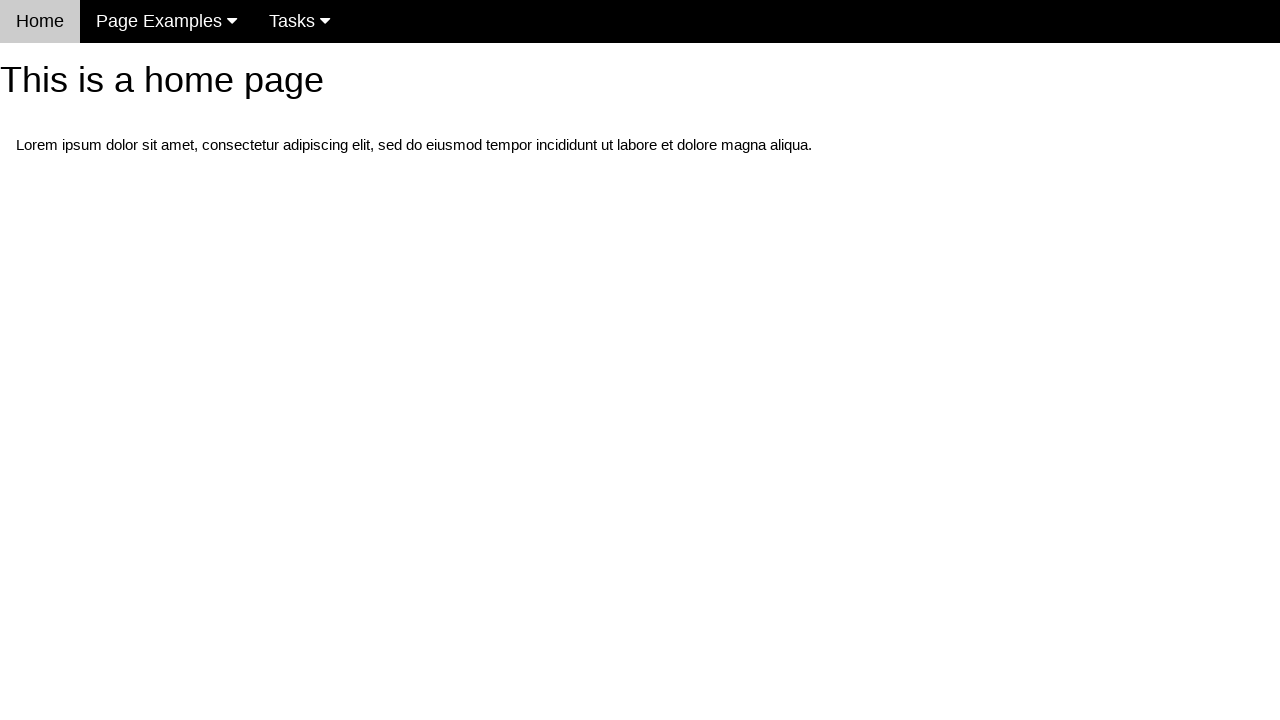